Tests checkbox selection using XPath position-based selectors to select specific checkboxes on the page

Starting URL: http://only-testing-blog.blogspot.in/2014/09/temp.html

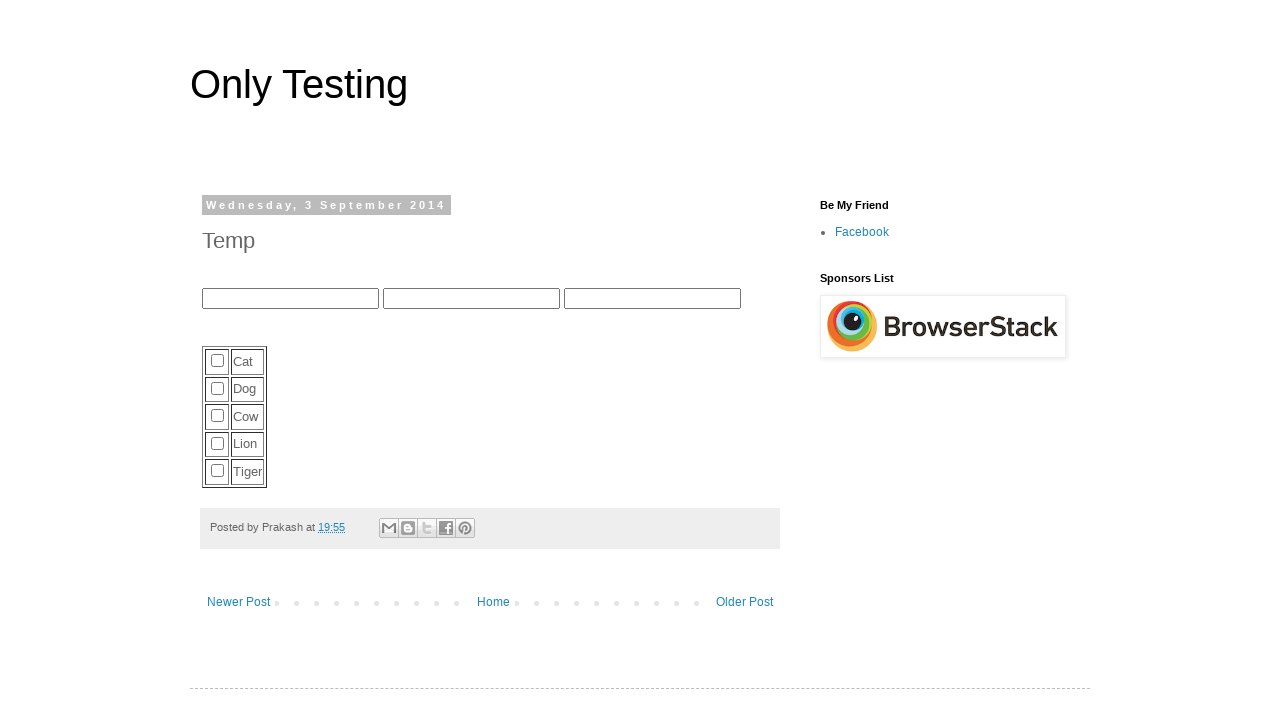

Clicked Cow checkbox using position-based XPath selector (3rd checkbox) at (218, 416) on (//input[@type='checkbox'])[3]
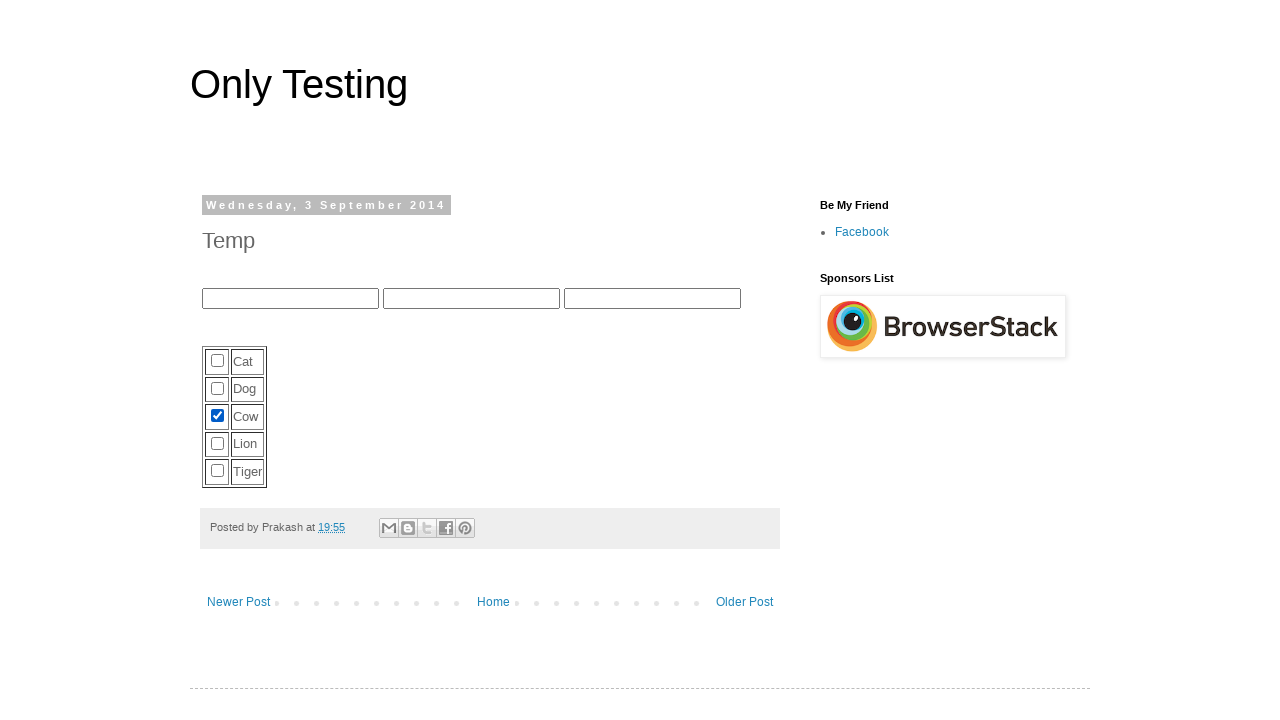

Clicked Lion checkbox using last()-1 XPath selector (second to last checkbox) at (218, 443) on (//input[@type='checkbox'])[last()-1]
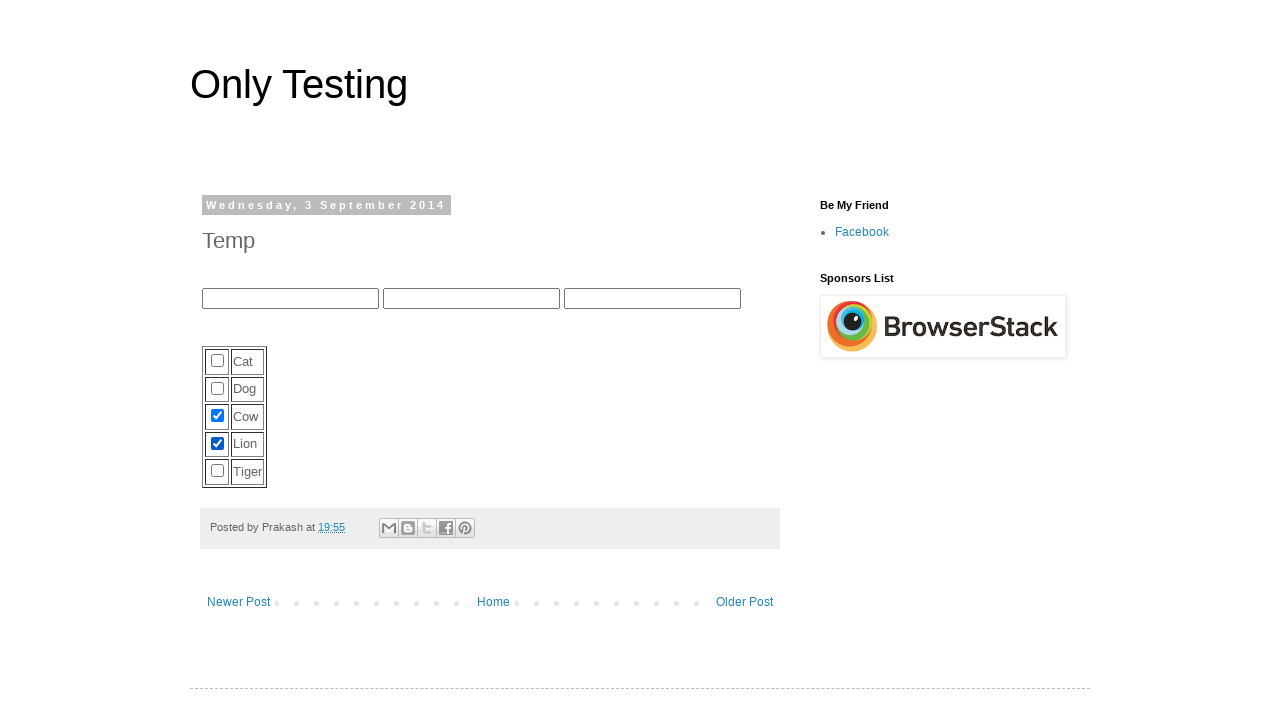

Clicked Tiger checkbox using last() XPath selector (last checkbox) at (218, 471) on (//input[@type='checkbox'])[last()]
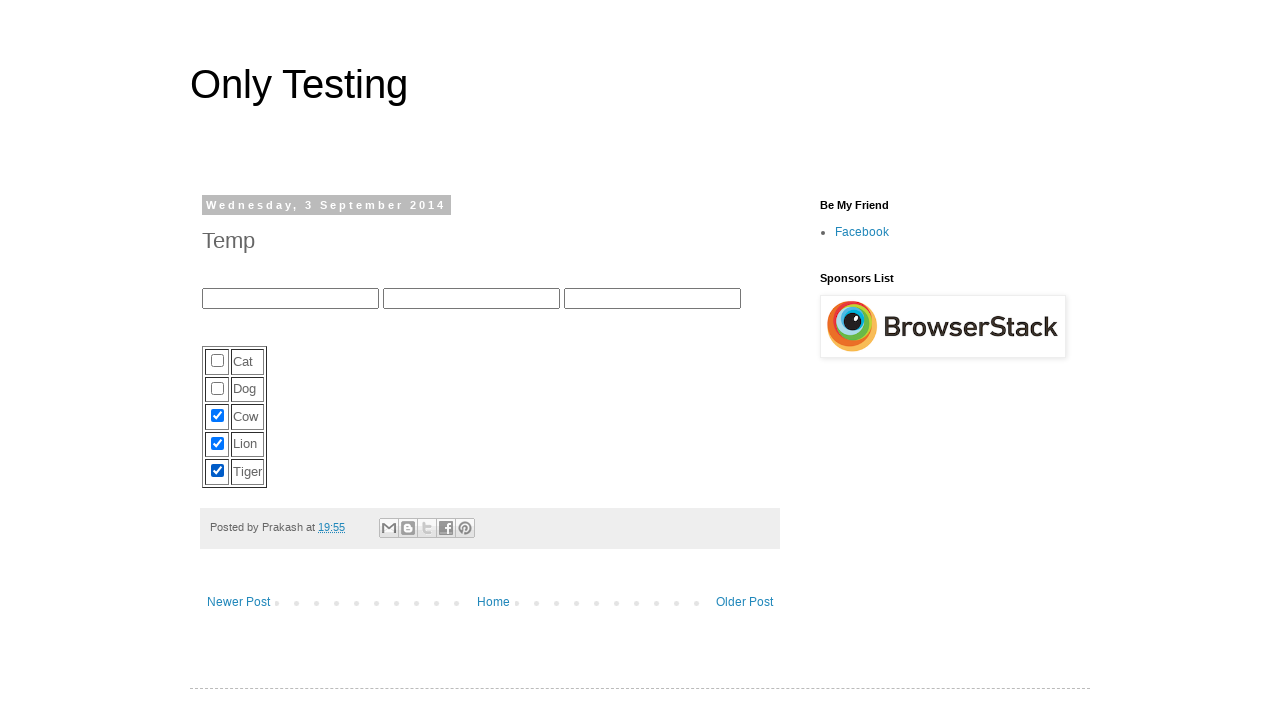

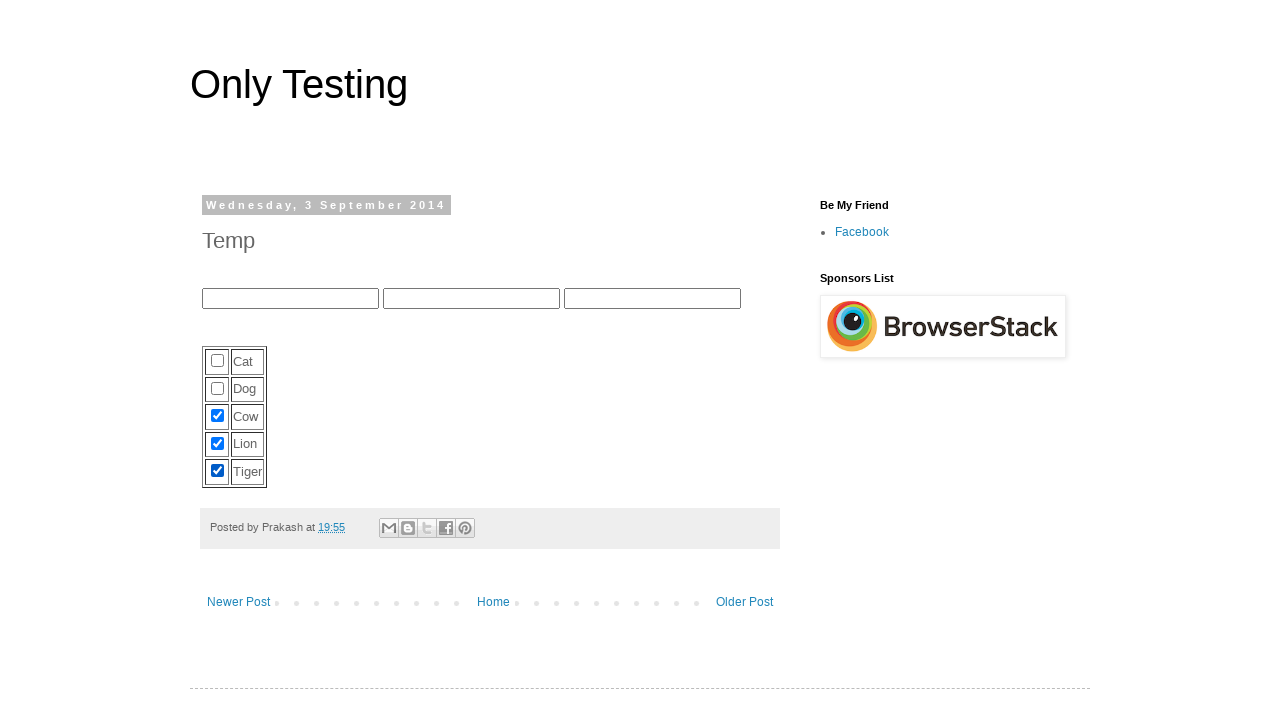